Tests multiple window handling by opening a new window, switching between parent and child windows, and retrieving text from both windows

Starting URL: https://the-internet.herokuapp.com/

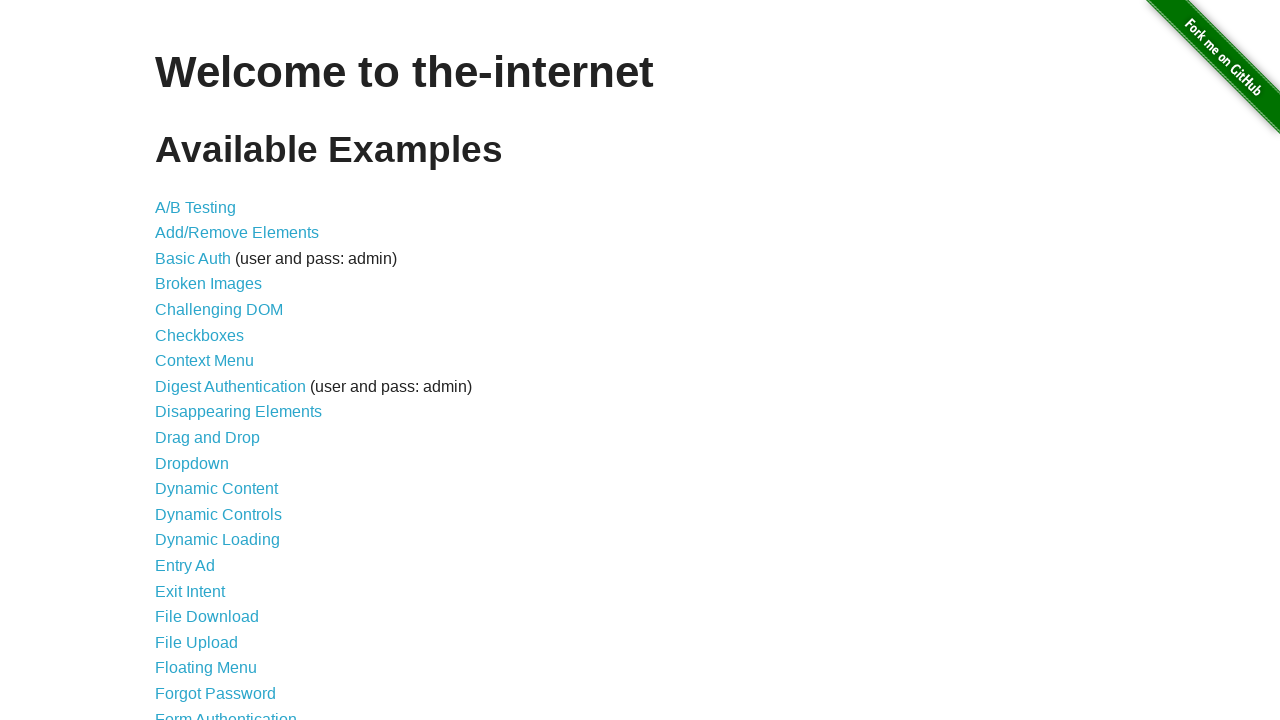

Scrolled down 250 pixels to reveal Multiple Windows link
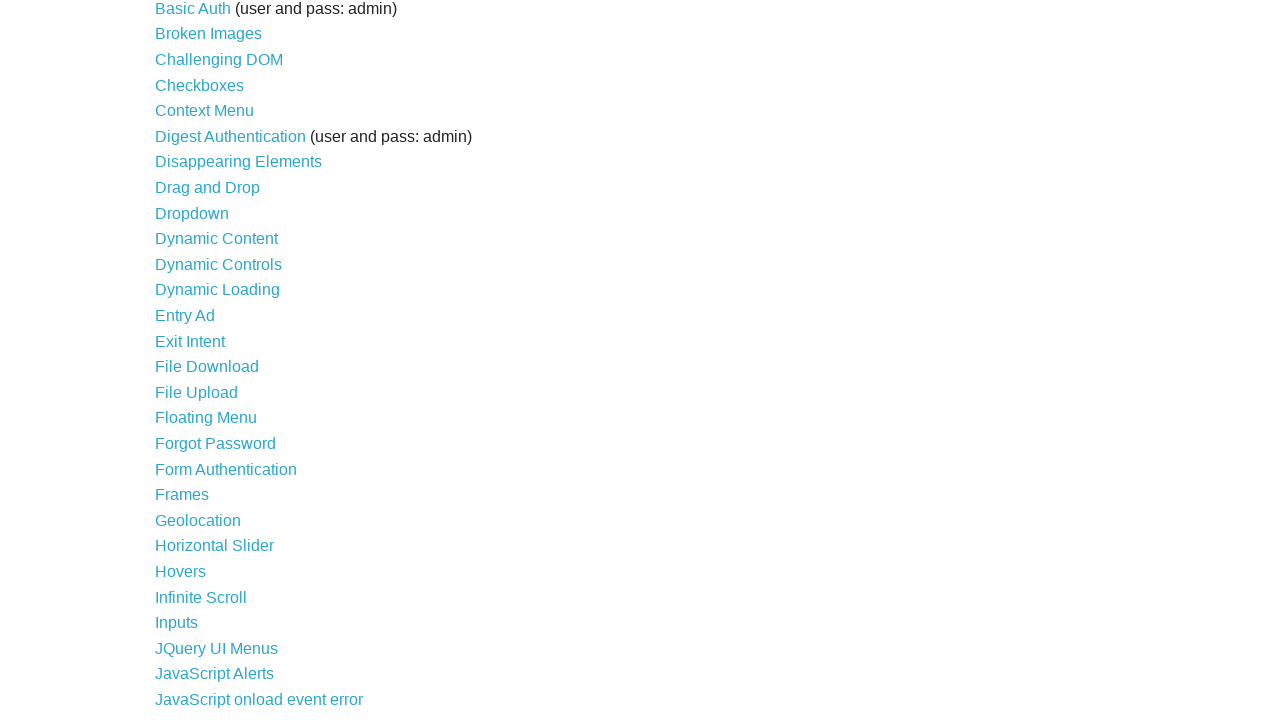

Clicked on Multiple Windows link at (218, 369) on xpath=//a[text()='Multiple Windows']
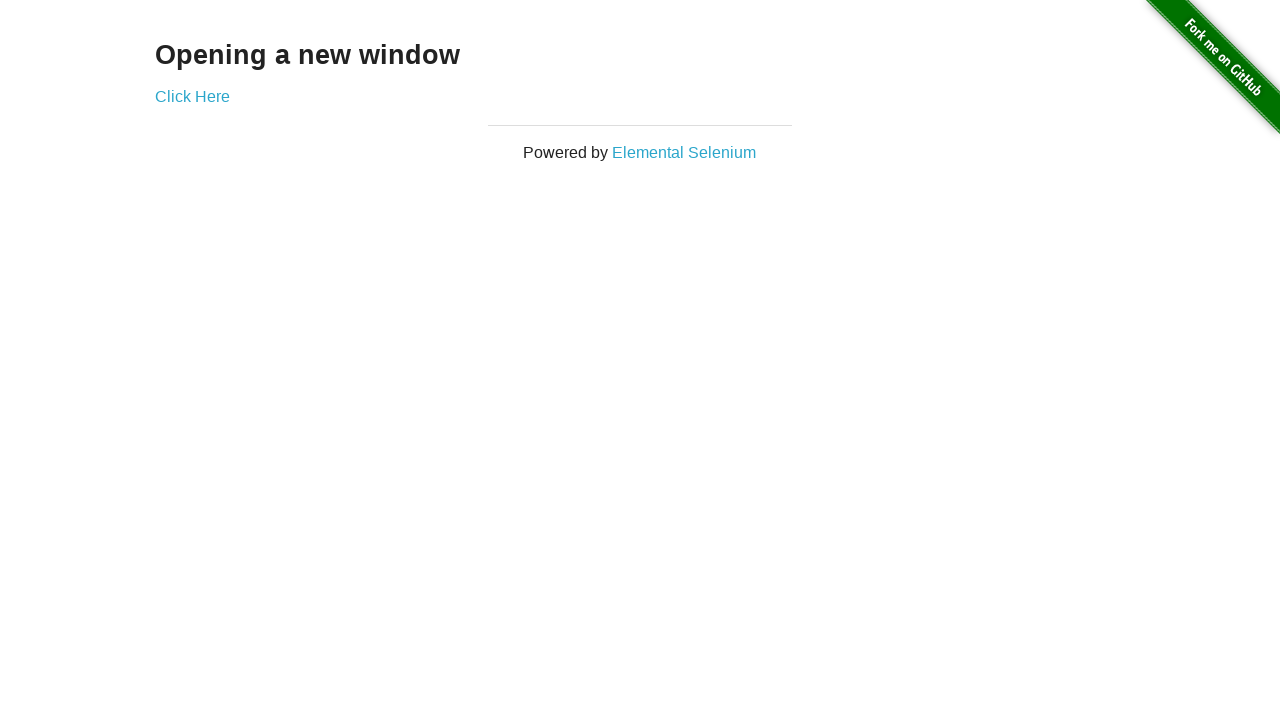

Multiple Windows page loaded
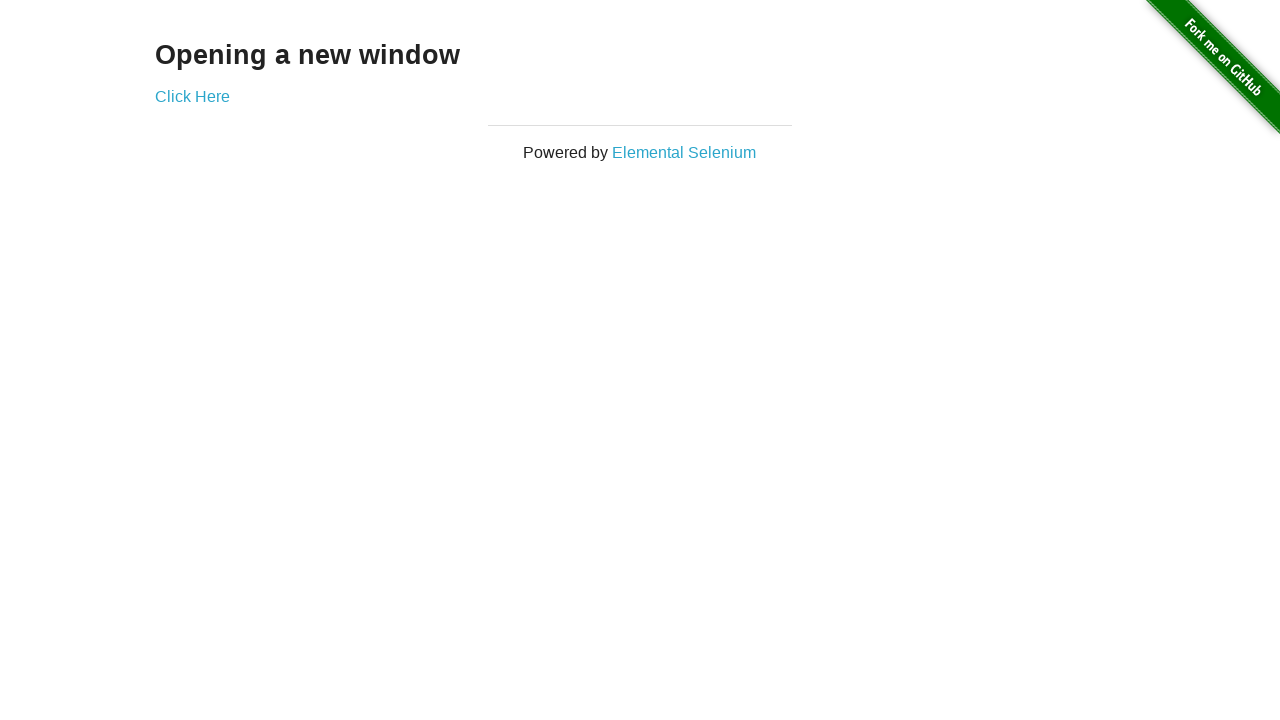

Clicked Click Here link to open child window at (192, 96) on xpath=//a[text()='Click Here']
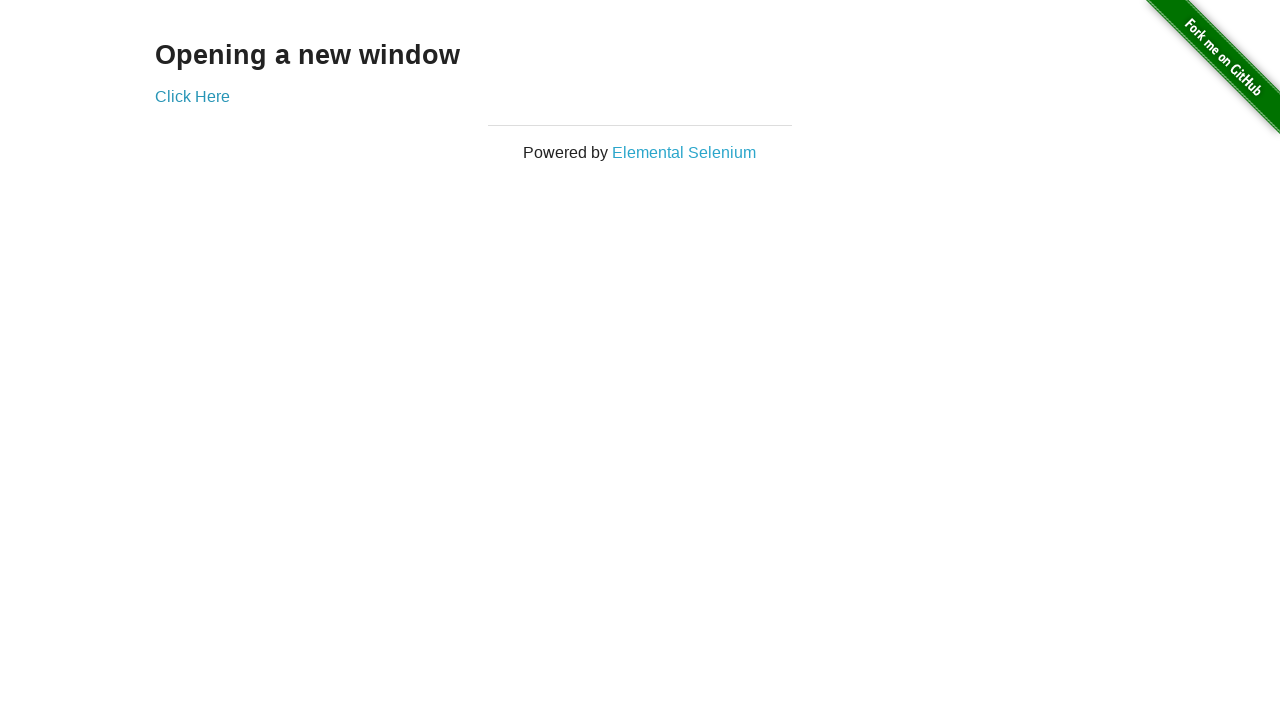

Child window loaded and ready
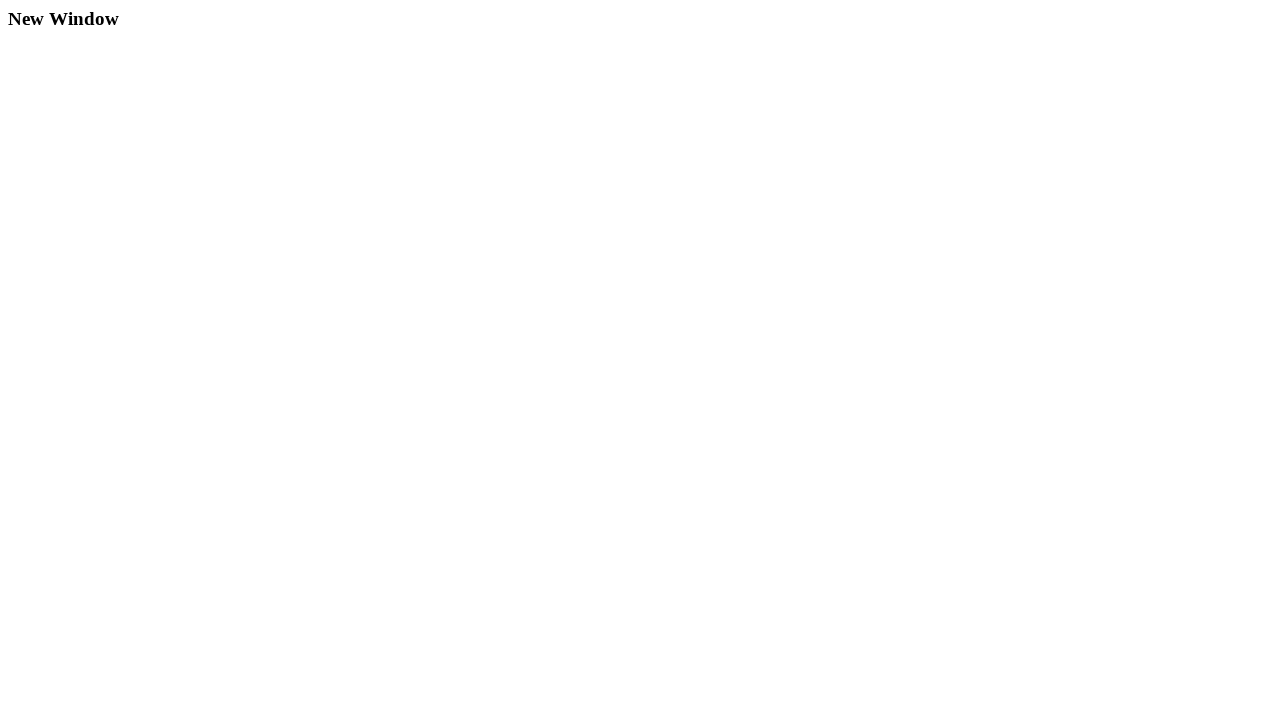

Retrieved text from child window: New Window
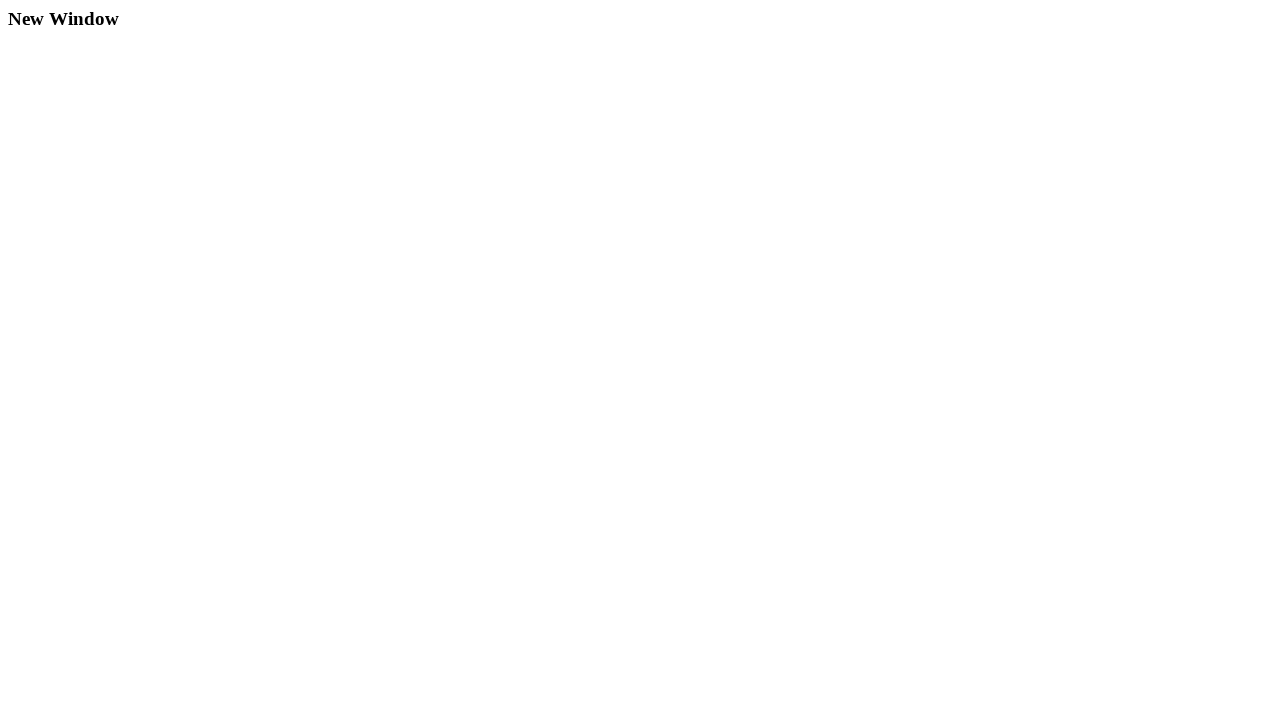

Retrieved text from parent window: Opening a new window
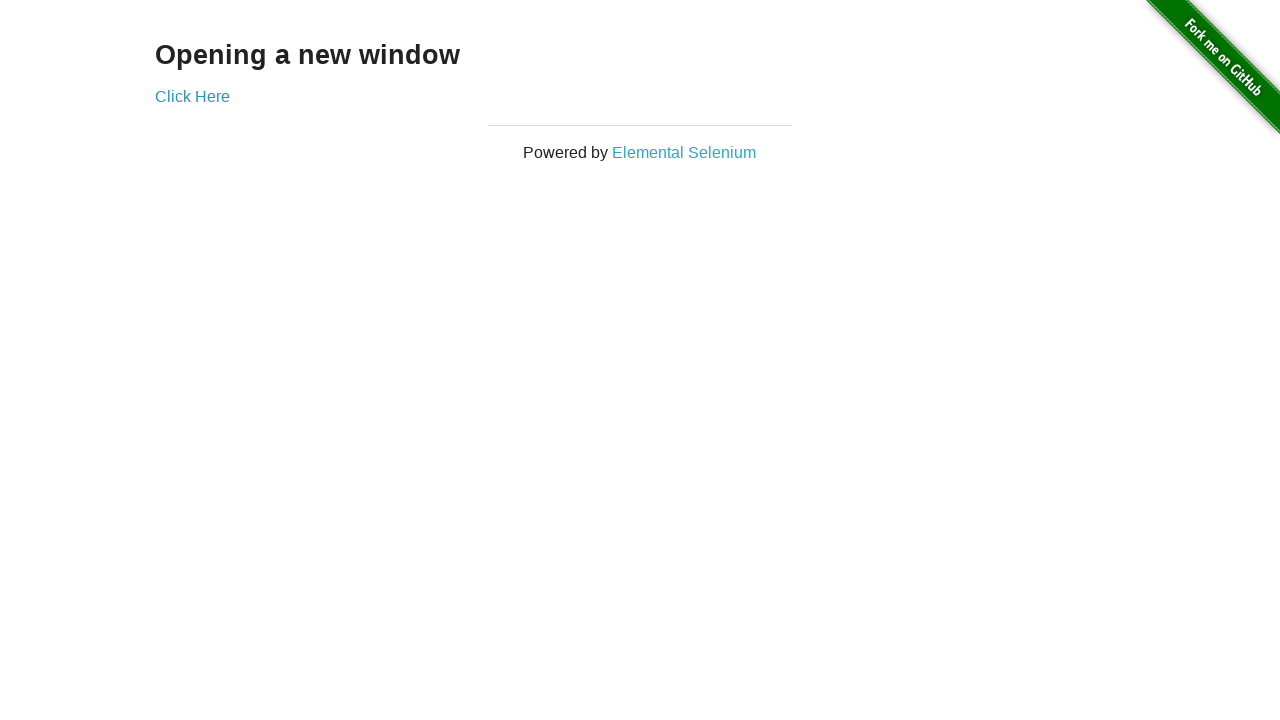

Closed child window
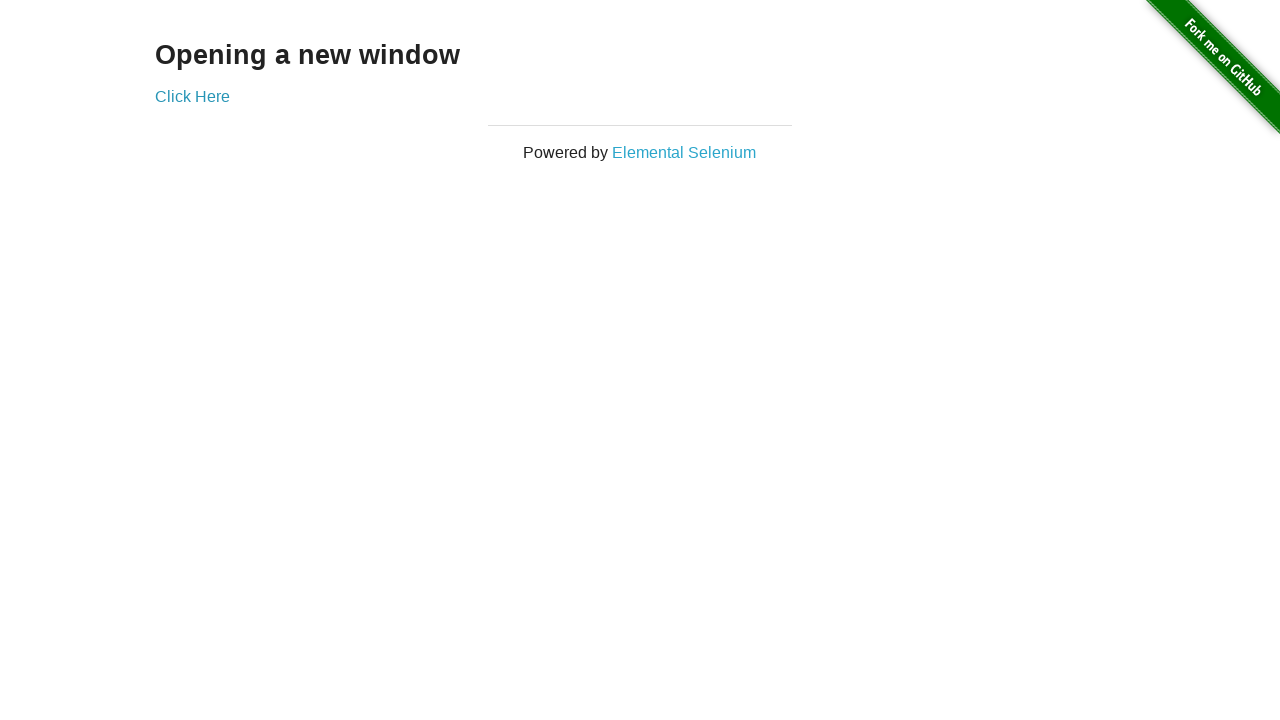

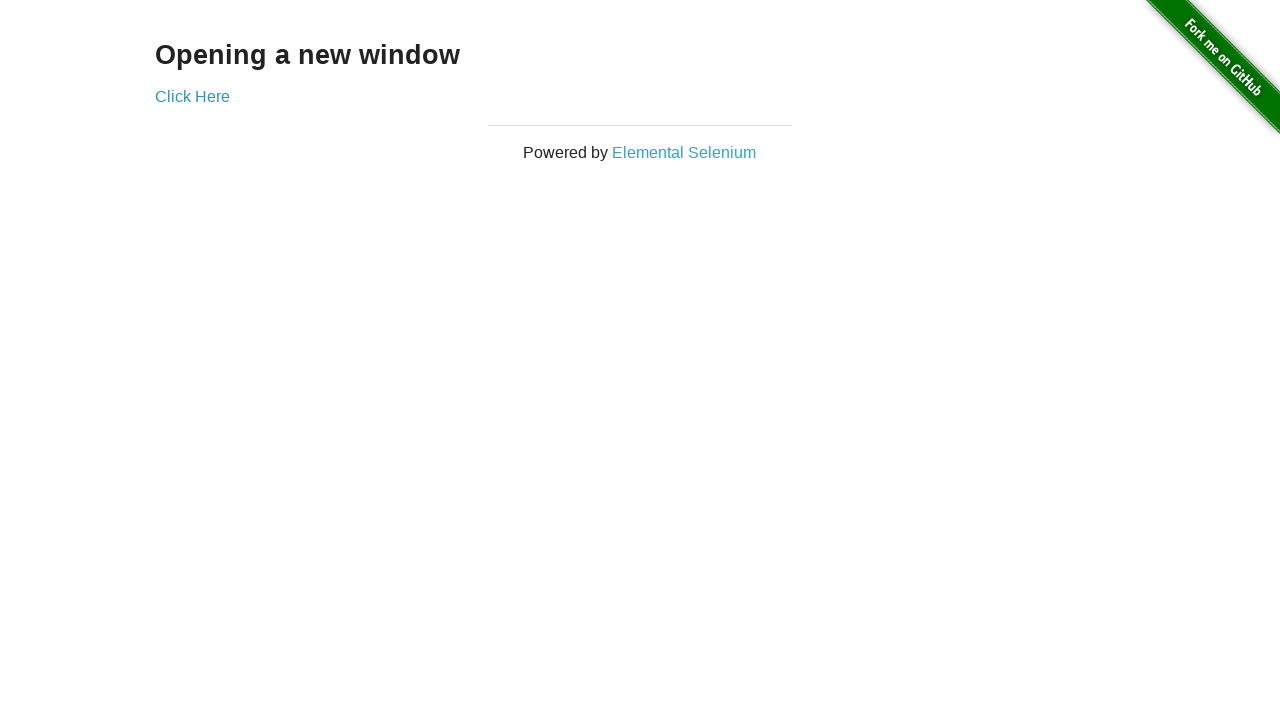